Tests reading data from a table by scrolling to it and verifying table structure

Starting URL: https://rahulshettyacademy.com/AutomationPractice/

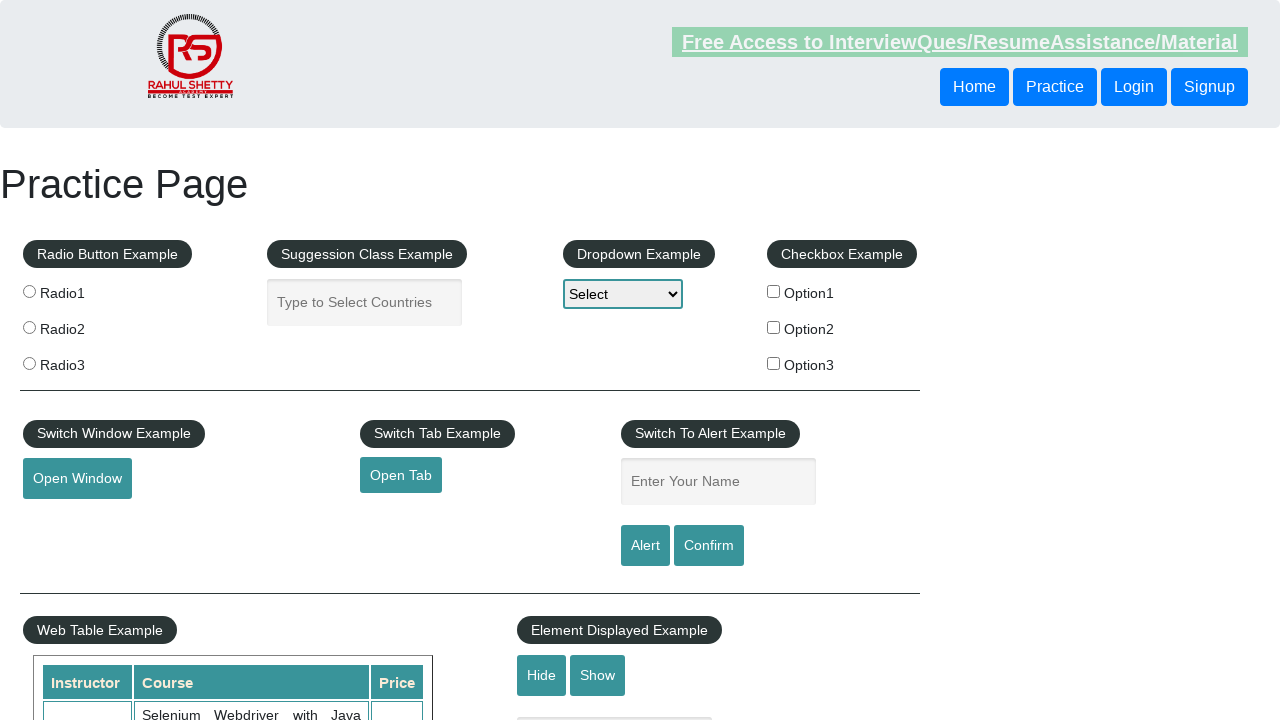

Scrolled to table with id 'product' and name 'courses'
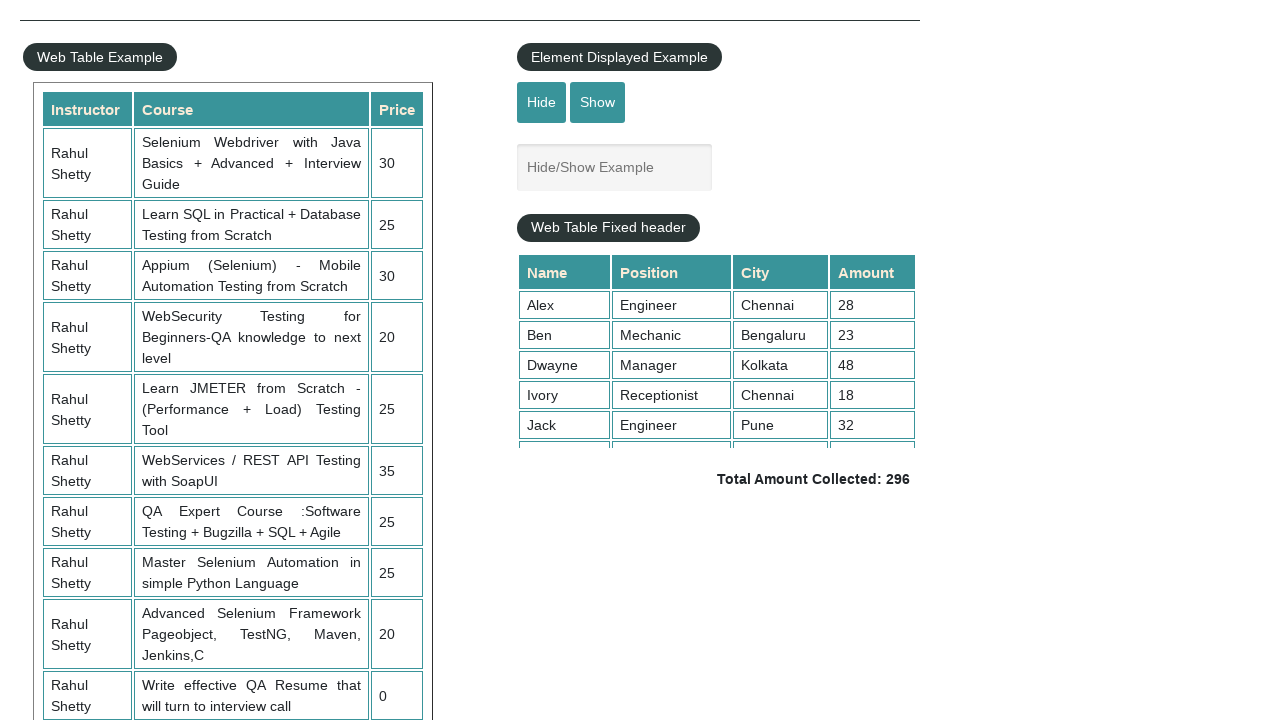

Waited for table rows to be visible
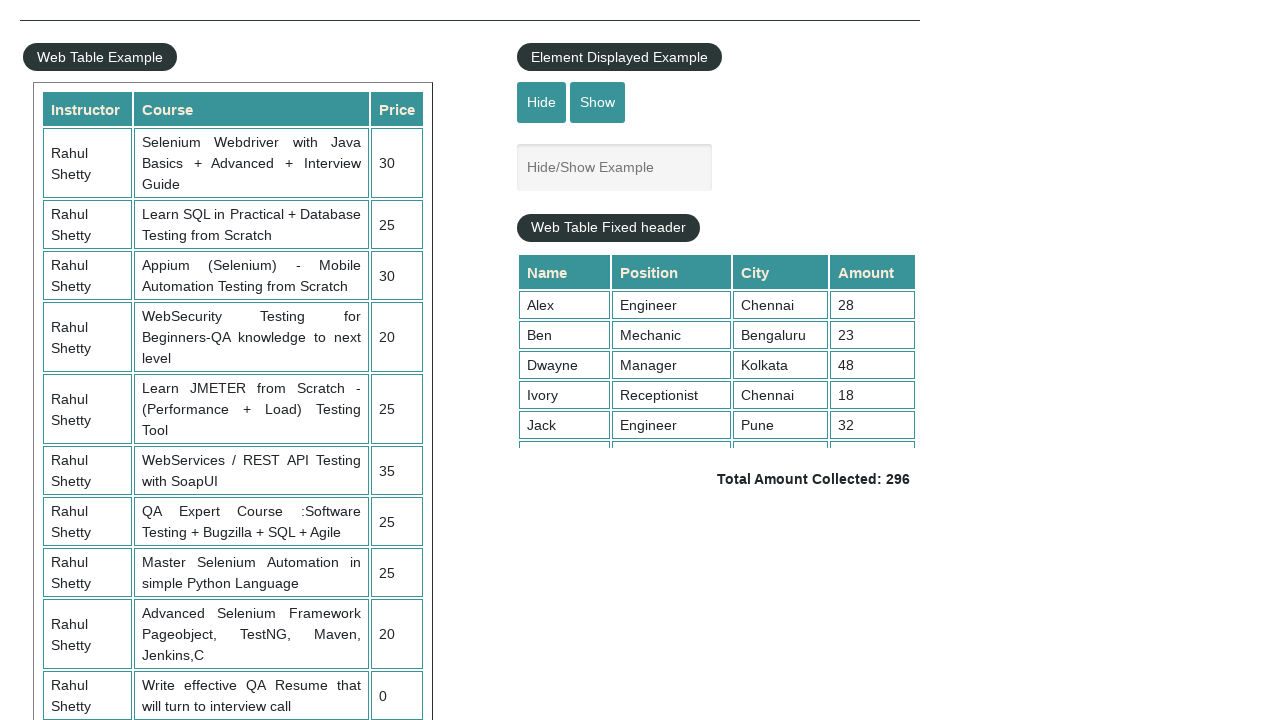

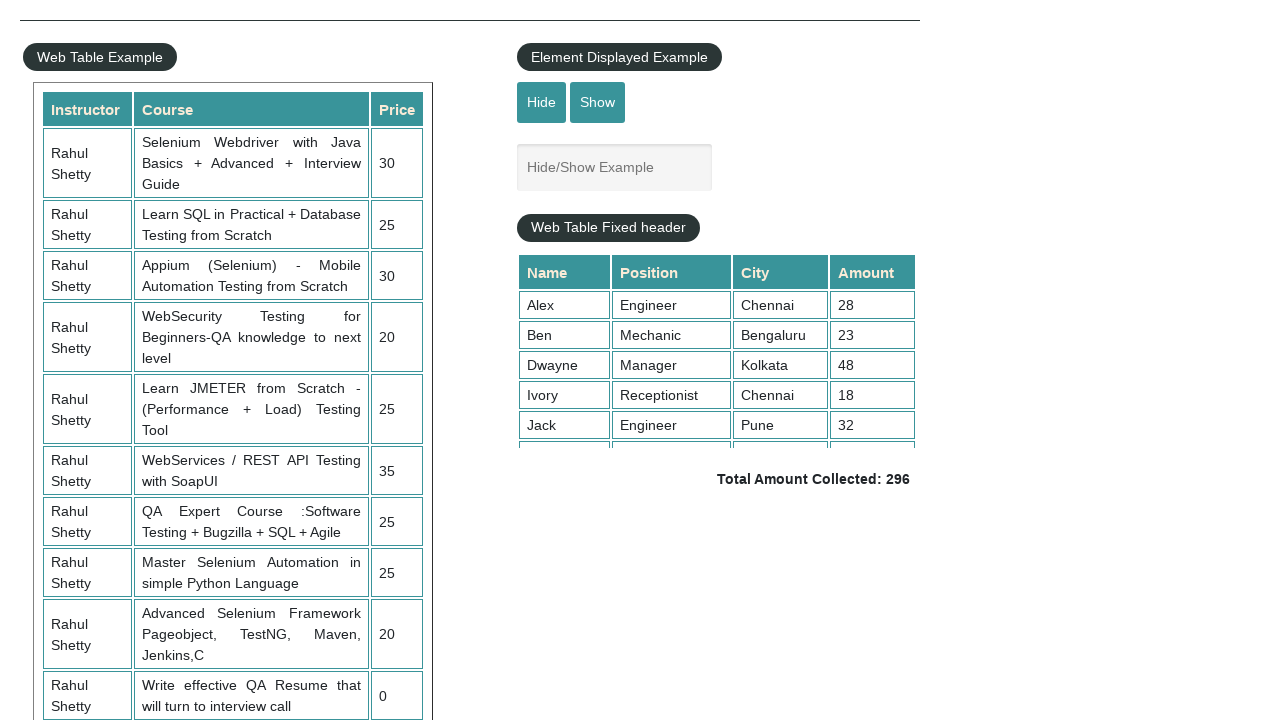